Tests dropdown selection functionality on DemoQA site by interacting with both single-select and multi-select dropdowns using various selection methods (by index, by value, and by visible text).

Starting URL: https://demoqa.com/select-menu

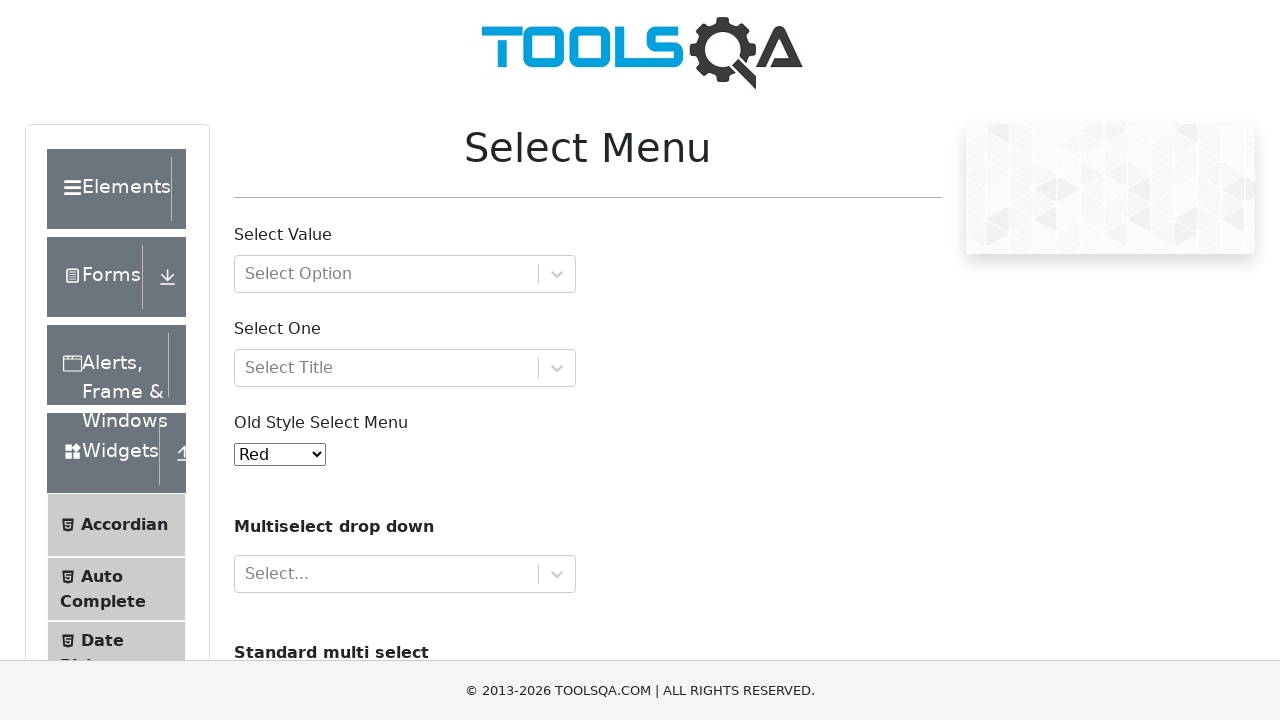

Selected 'Purple' from single-select dropdown by index 4 on #oldSelectMenu
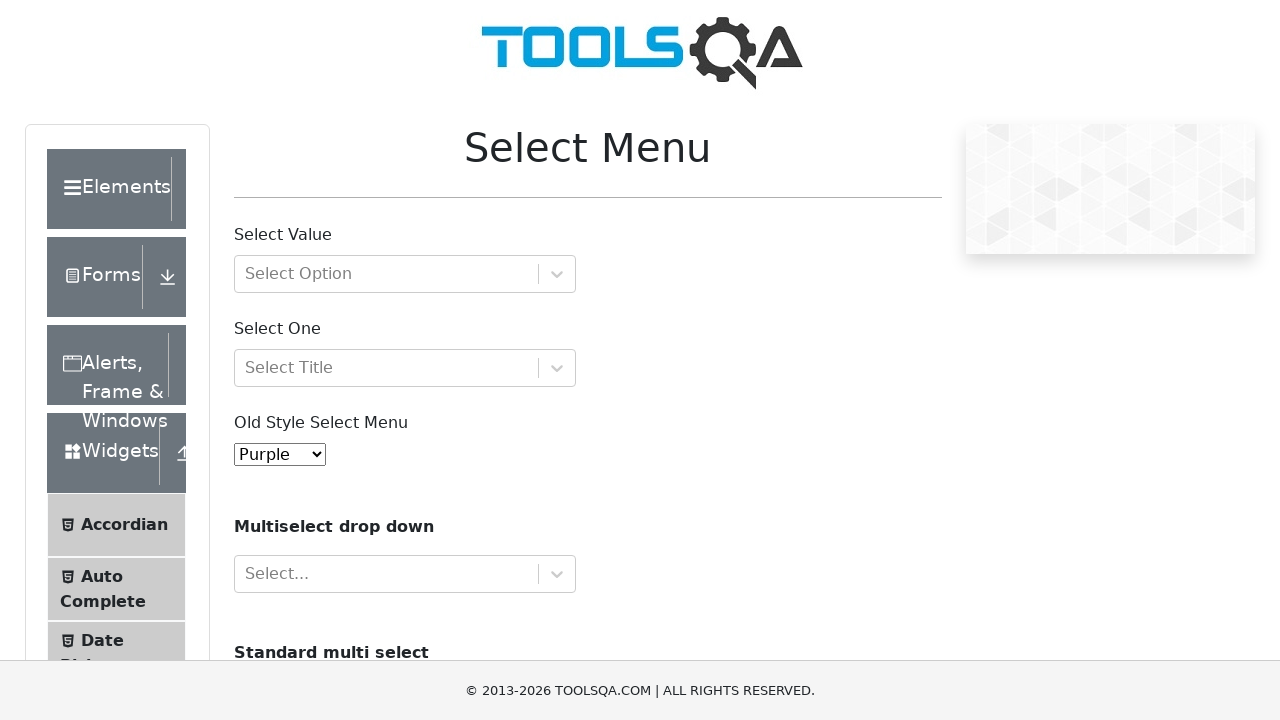

Selected 'Blue' from single-select dropdown by value '2' on #oldSelectMenu
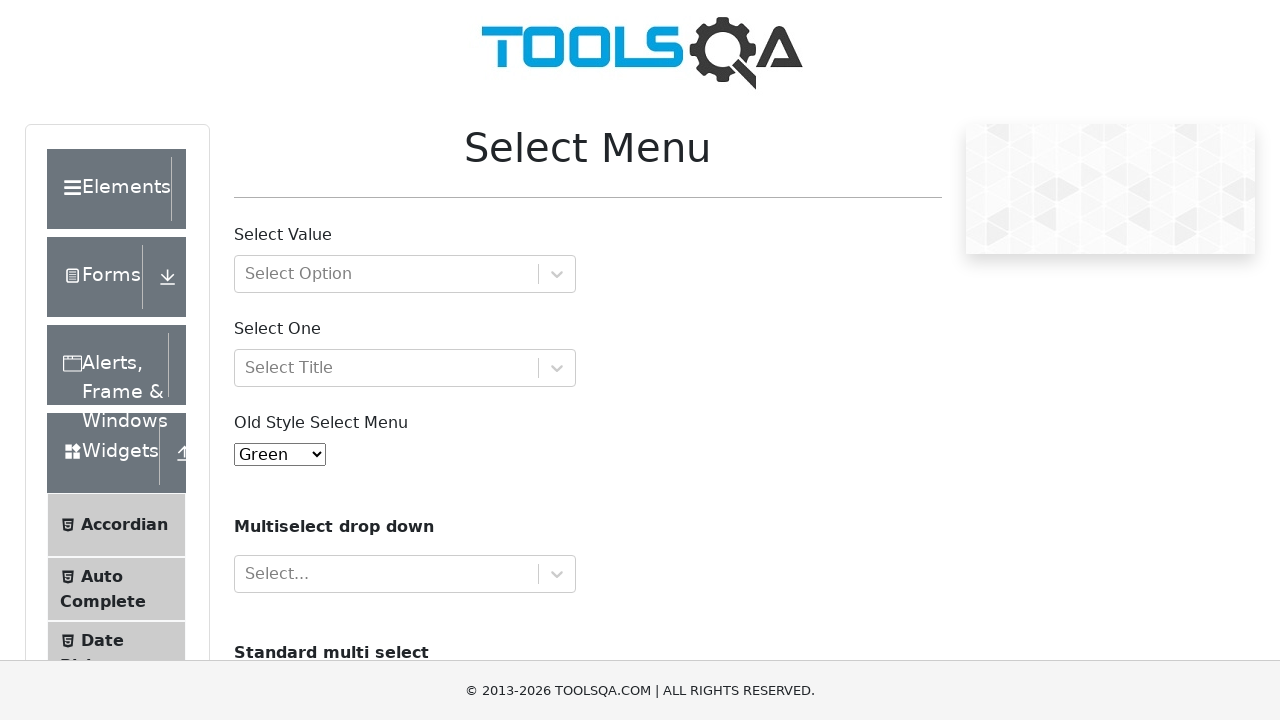

Selected 'White' from single-select dropdown by visible text on #oldSelectMenu
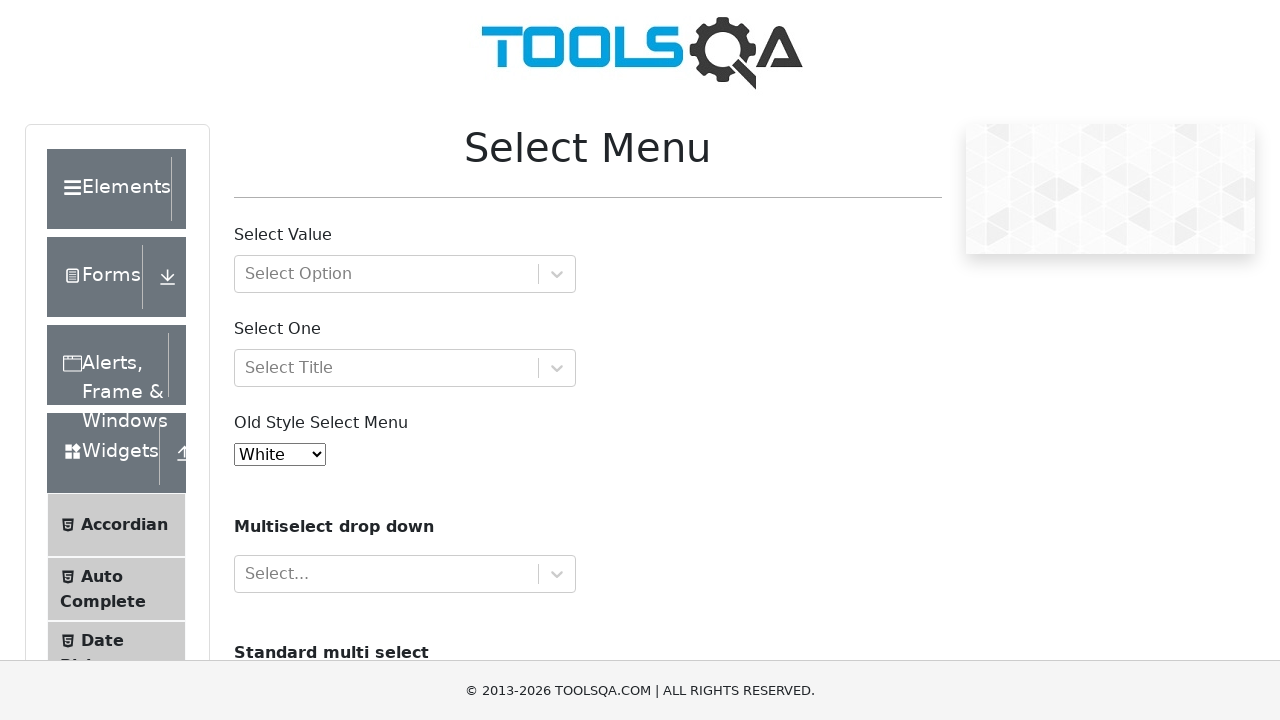

Selected 'Audi' from multi-select dropdown by index 3 on #cars
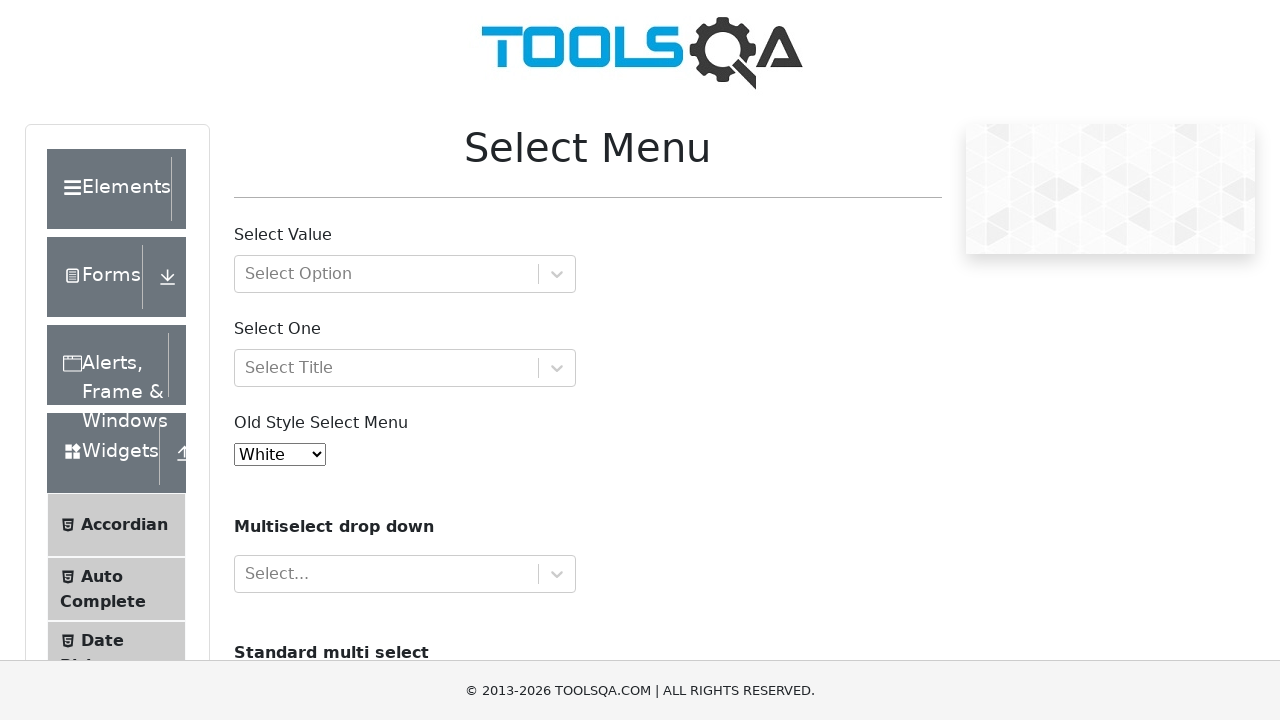

Selected 'Saab' from multi-select dropdown by value 'saab' on #cars
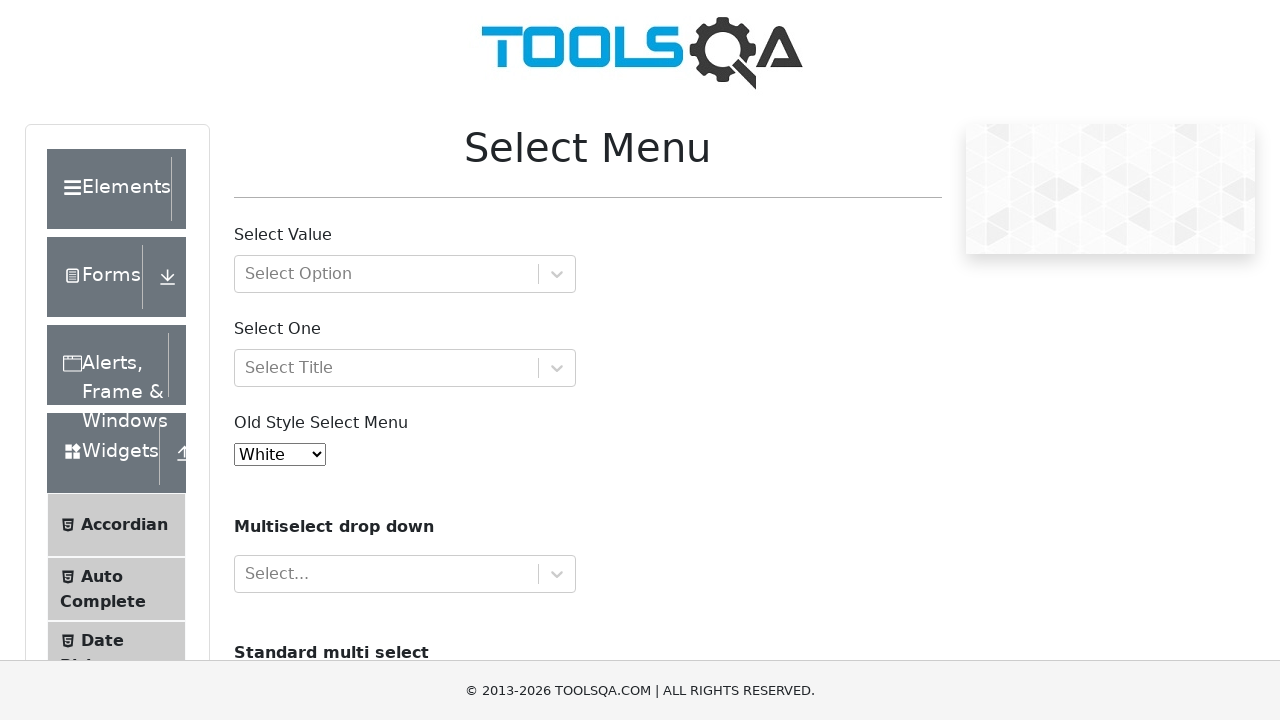

Selected 'Volvo' from multi-select dropdown by visible text on #cars
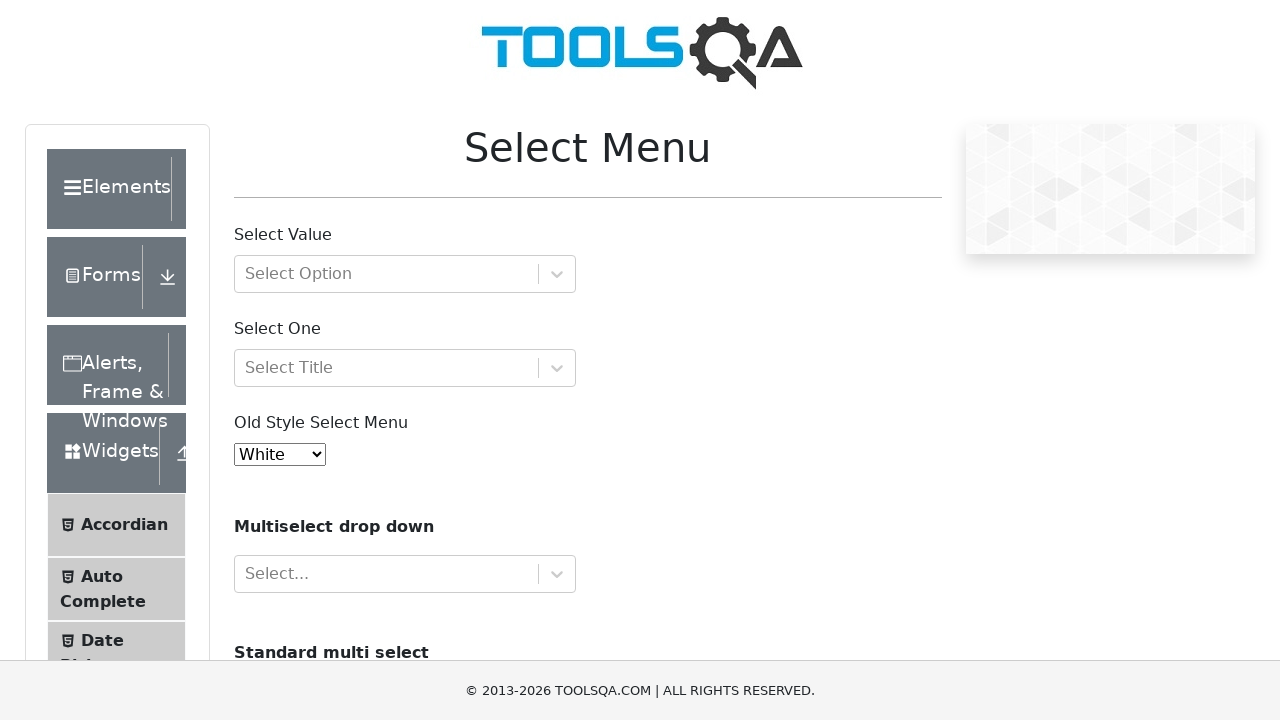

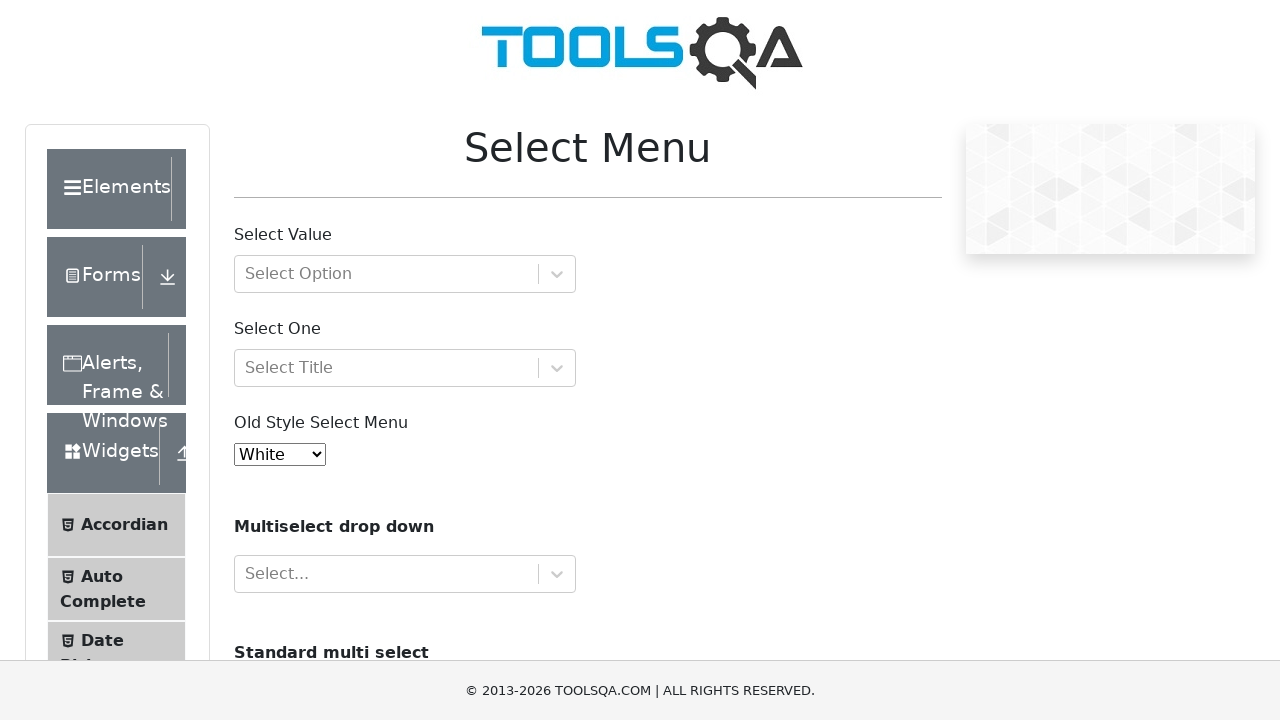